Tests navigation on The Internet Herokuapp by clicking on A/B Testing link, reading page content, and then clicking on Elemental Selenium link

Starting URL: https://the-internet.herokuapp.com/

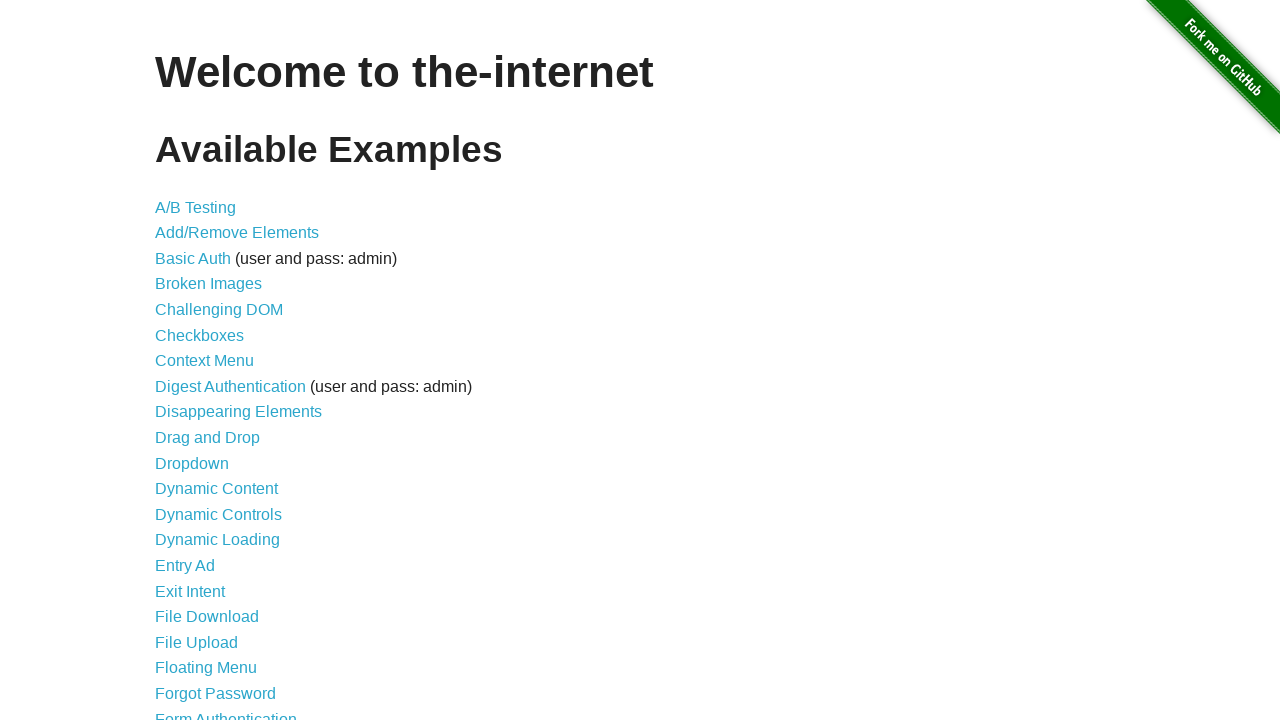

Clicked on A/B Testing link at (196, 207) on a:has-text('A/B Testing')
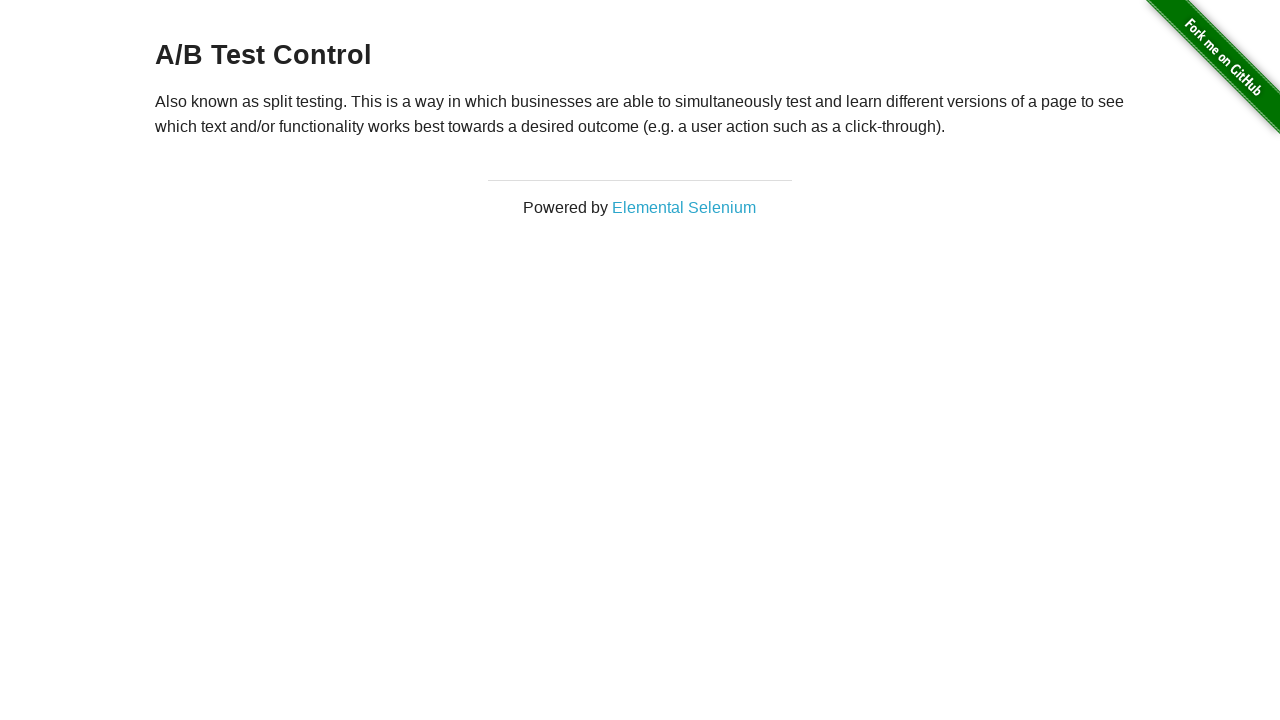

A/B Testing page loaded and header verified
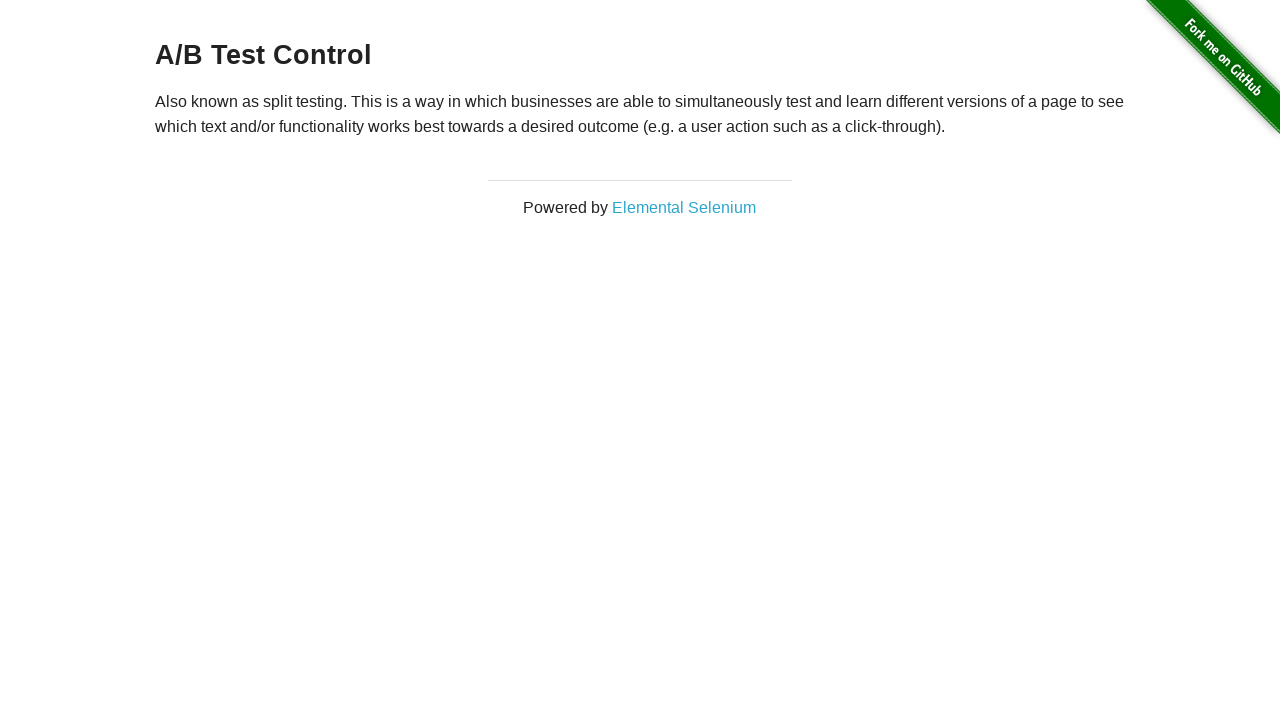

Clicked on Elemental Selenium link at (684, 207) on a:has-text('Elemental Selenium')
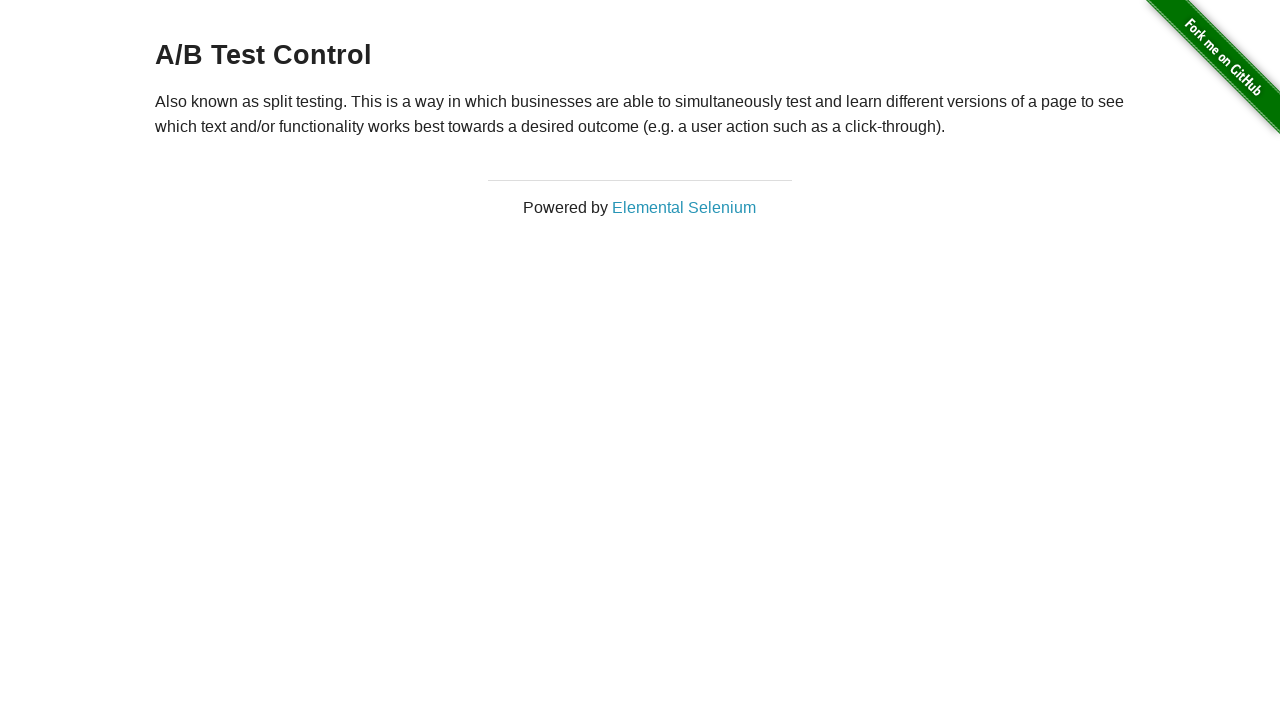

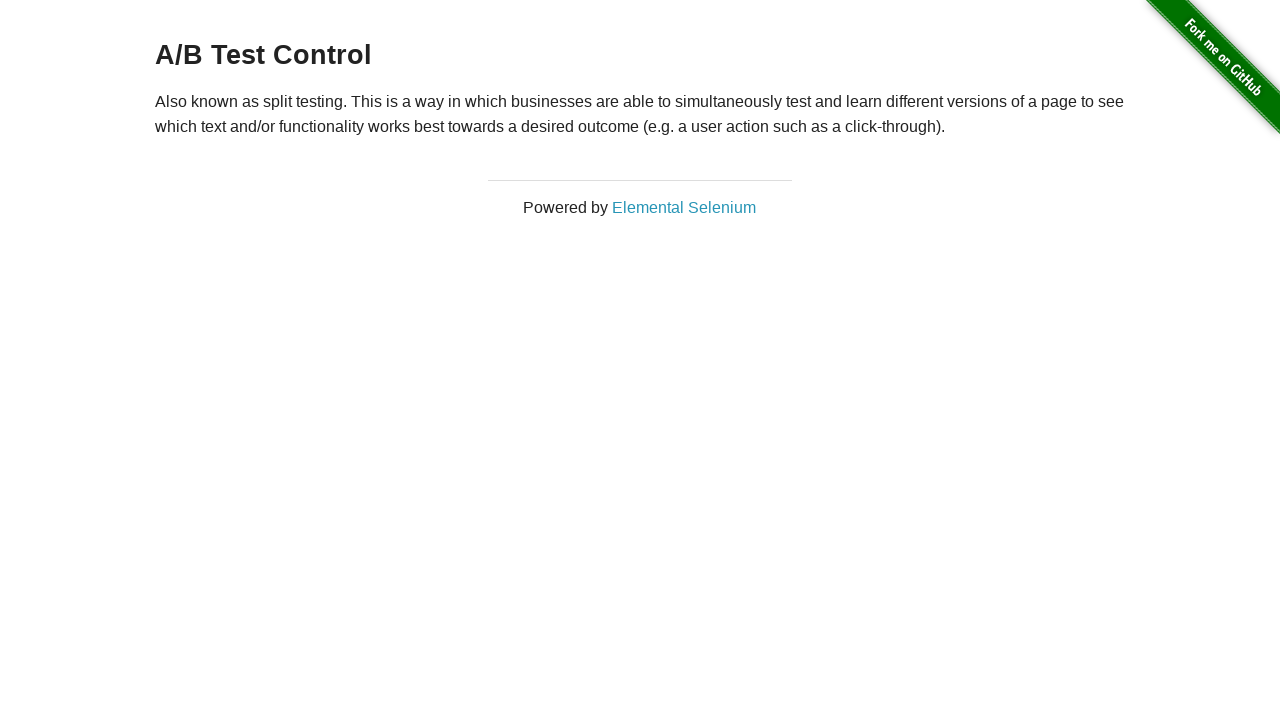